Waits for a price to reach $100, then solves a mathematical challenge by calculating a formula and submitting the answer

Starting URL: http://suninjuly.github.io/explicit_wait2.html

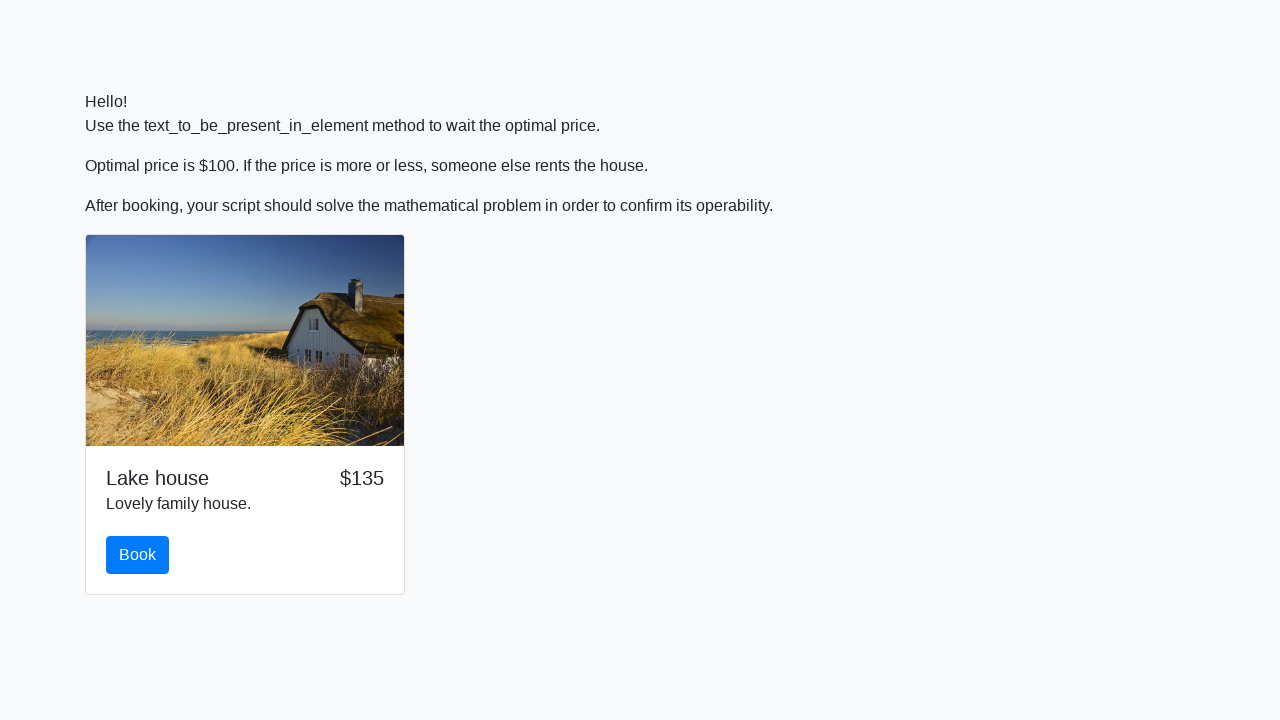

Waited for price to reach $100
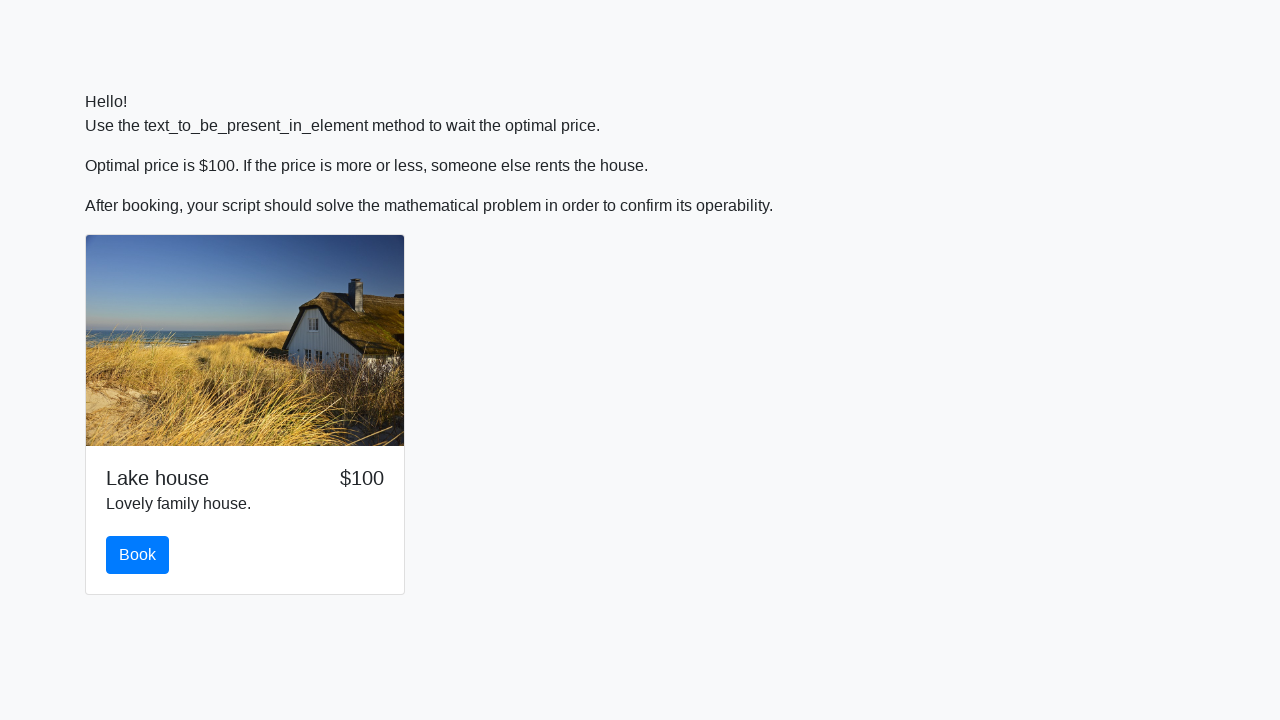

Clicked the book button at (138, 555) on .btn-primary
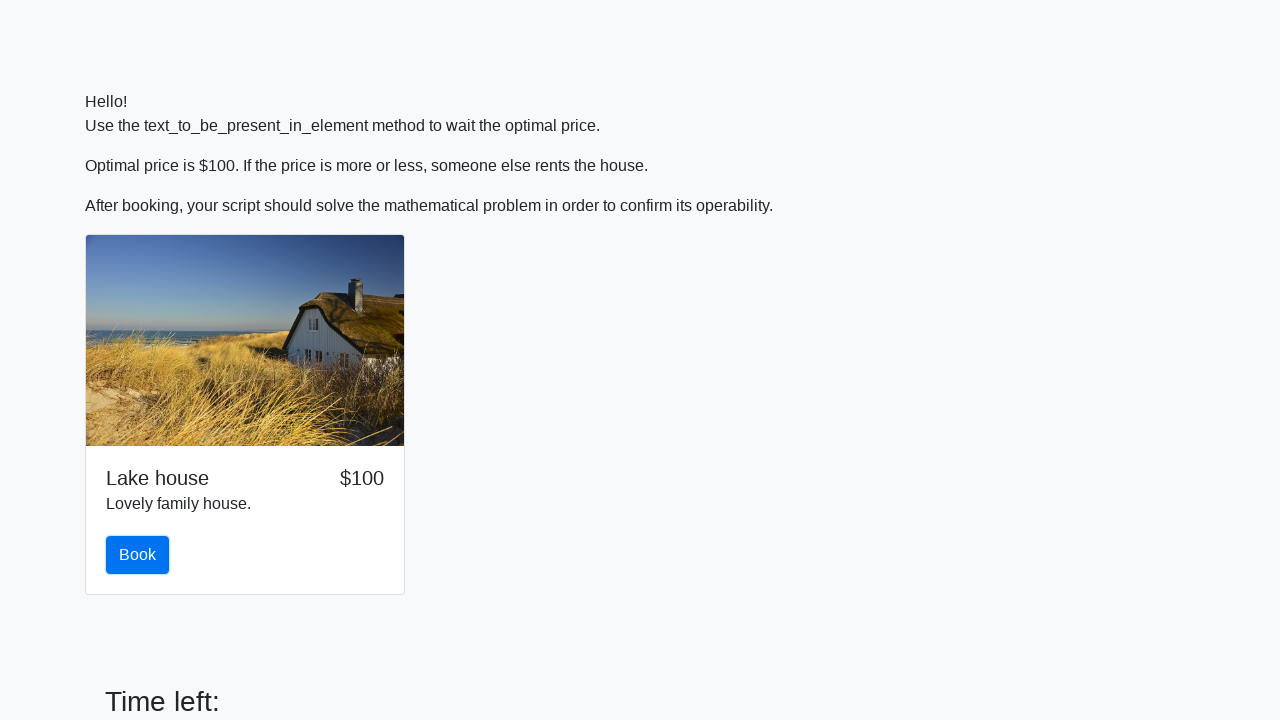

Retrieved the value for calculation from #input_value
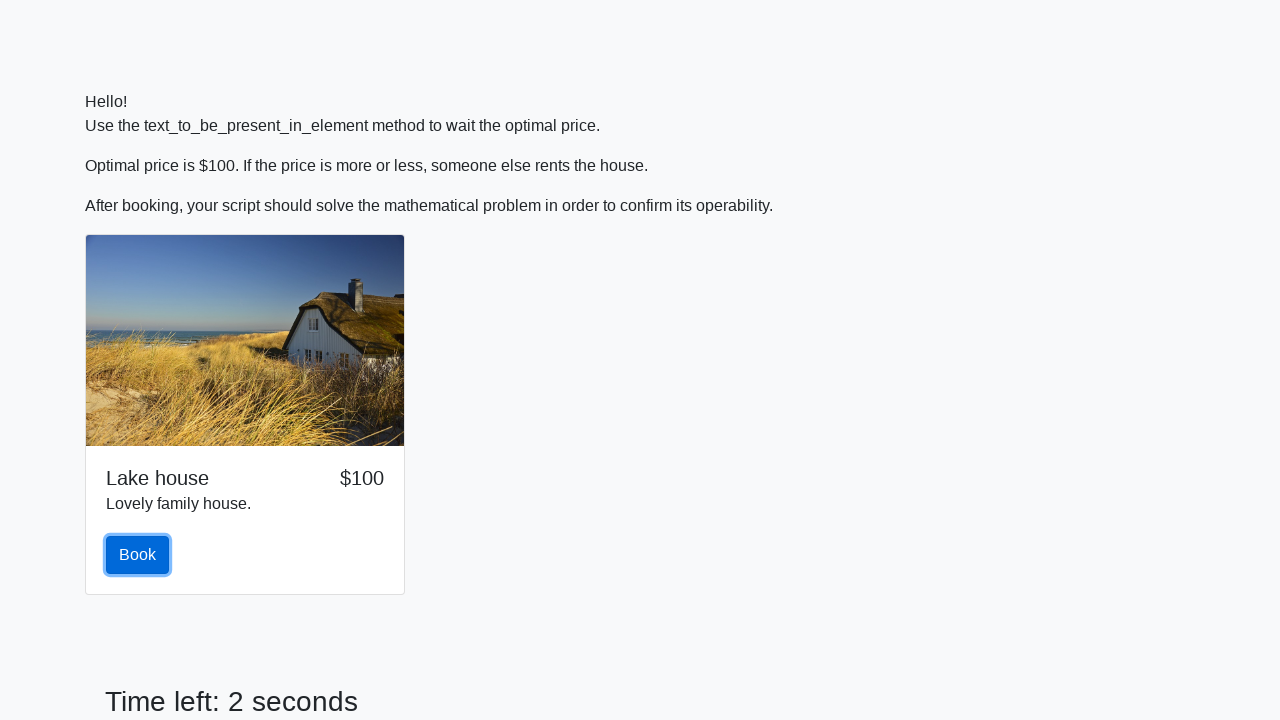

Calculated the formula result: 2.1493200402427806
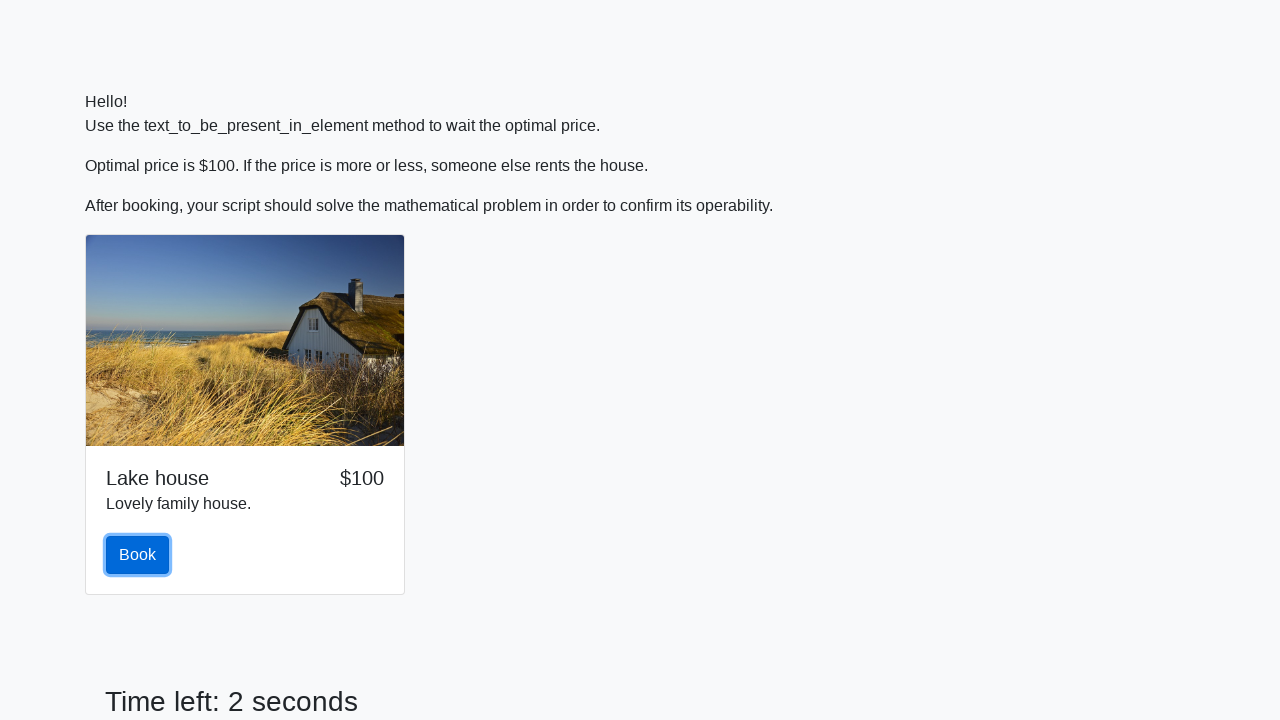

Filled the answer field with calculated value on #answer
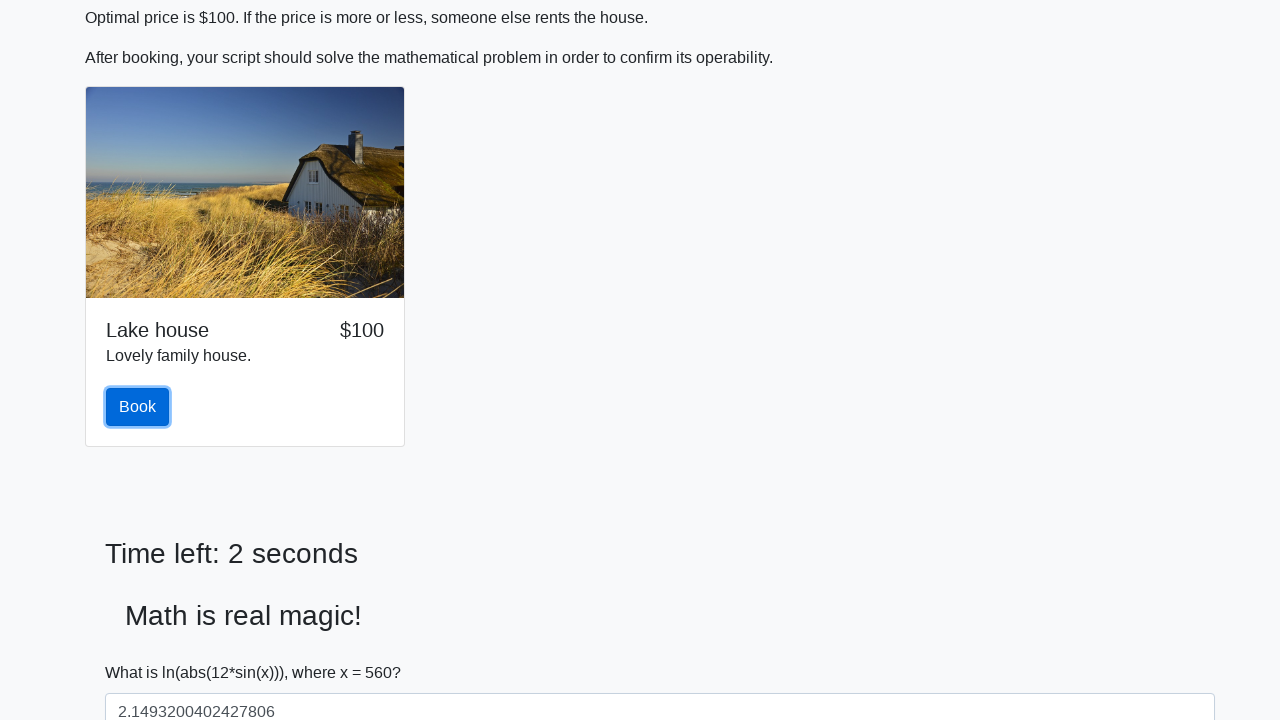

Clicked the solve button to submit the answer at (143, 651) on #solve
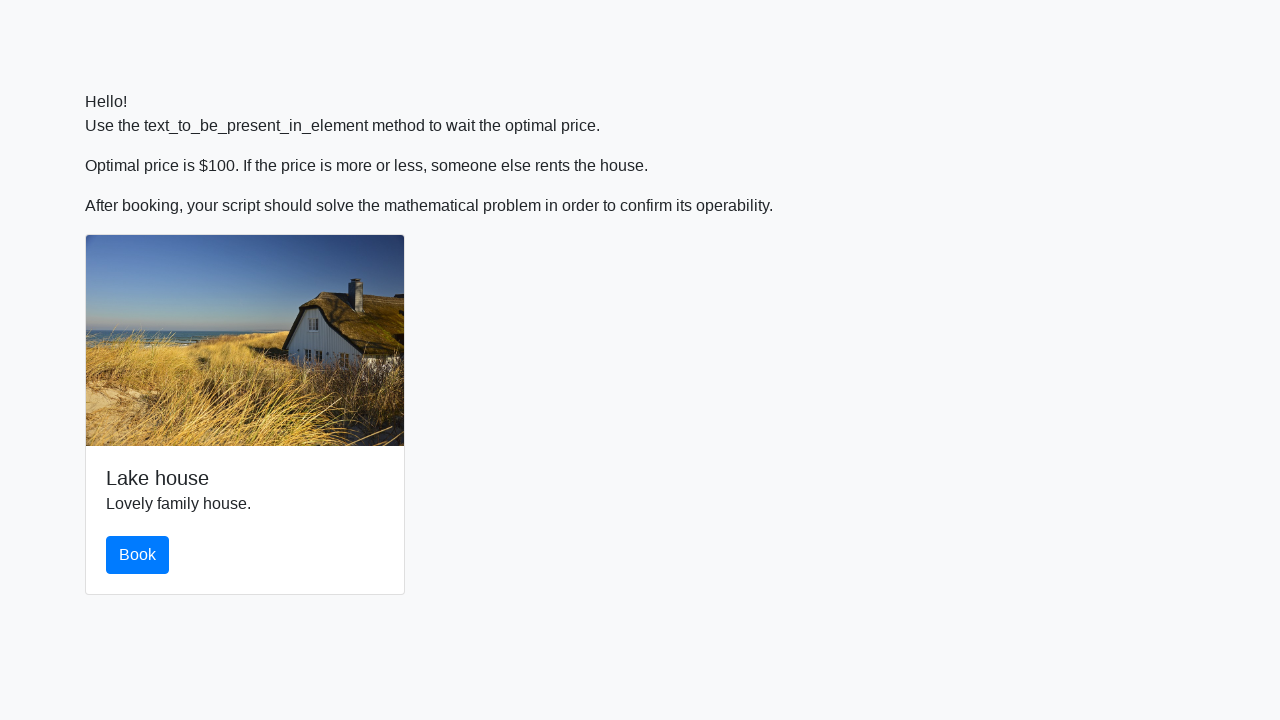

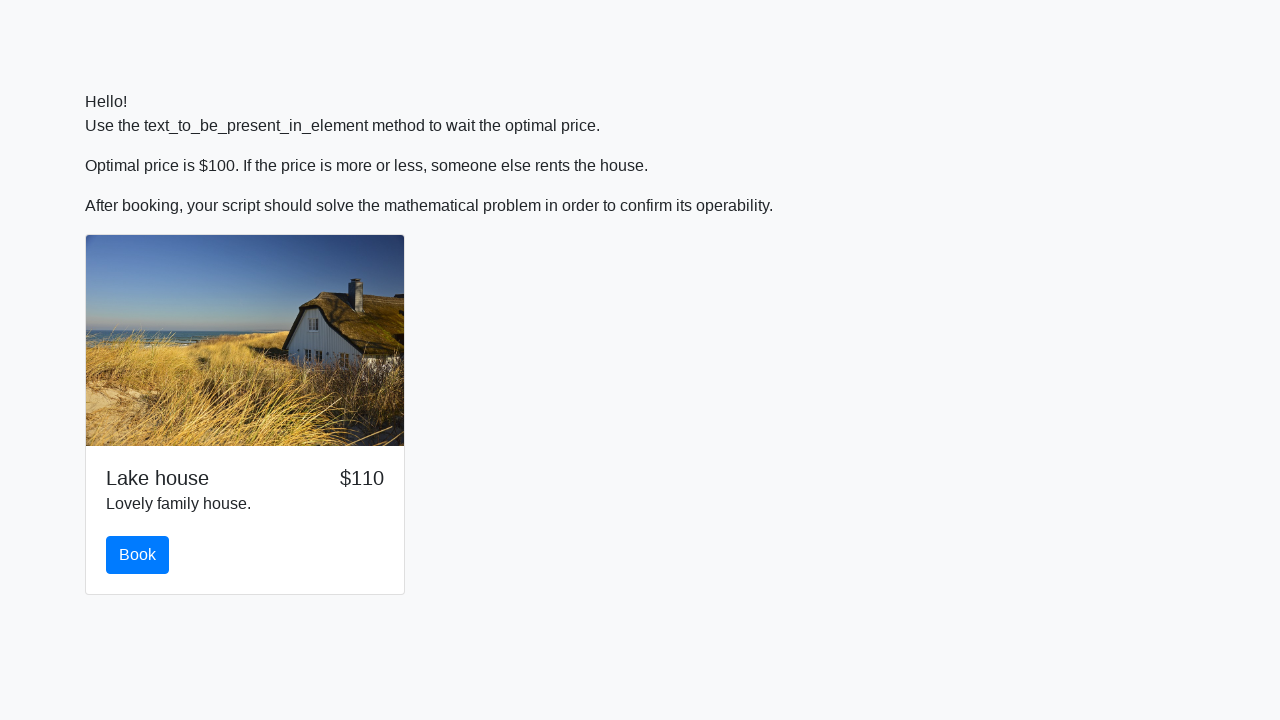